Tests double-click functionality on a button and verifies that the expected message appears after the action

Starting URL: https://demoqa.com/buttons

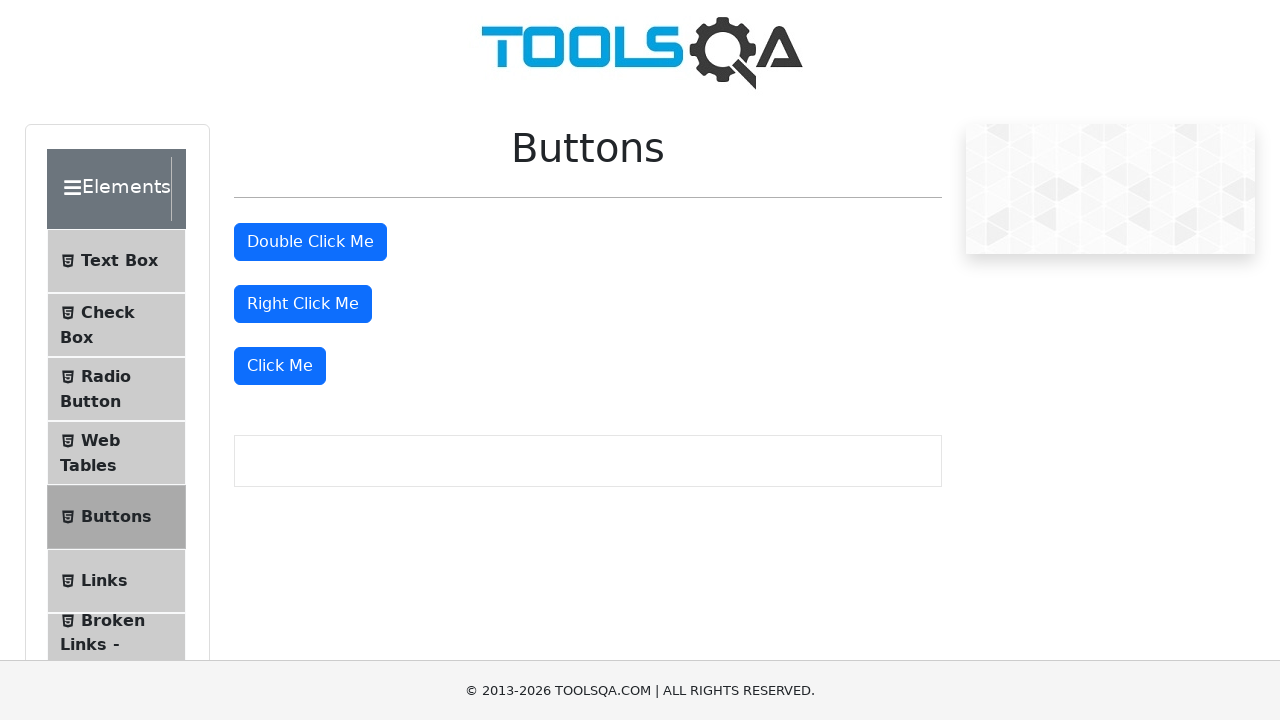

Located the double-click button element
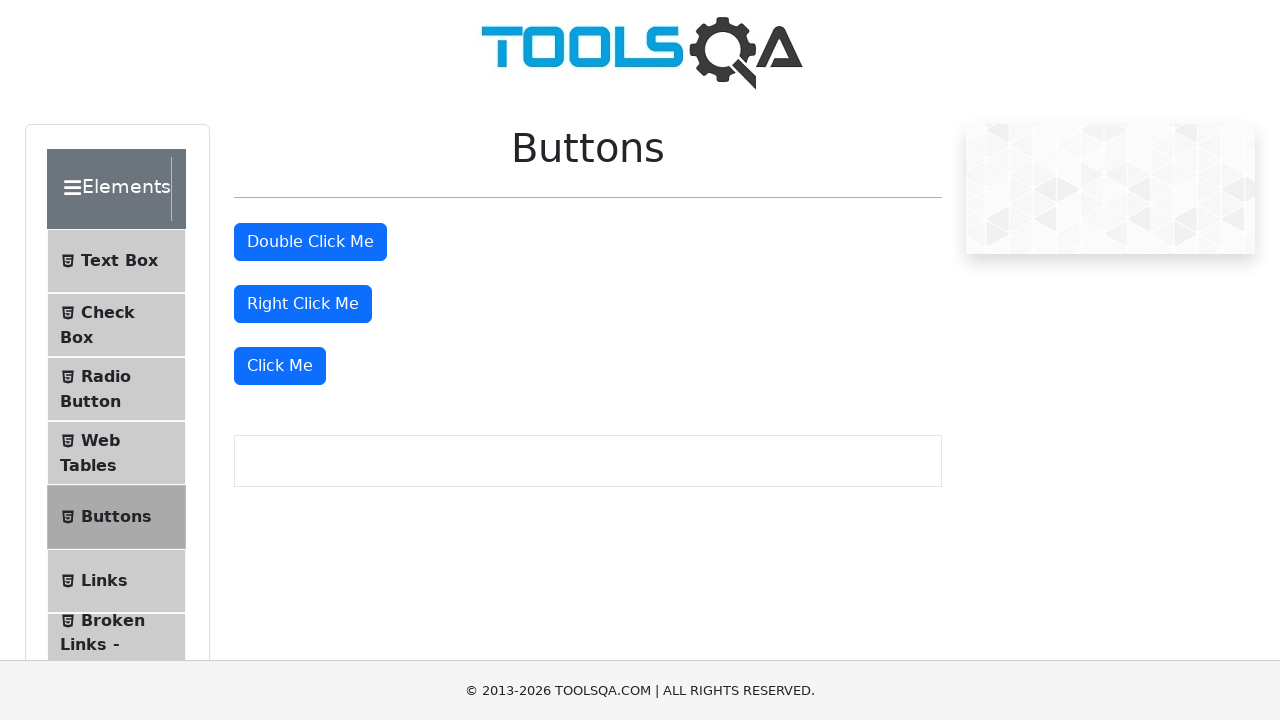

Performed double-click action on the button at (310, 242) on #doubleClickBtn
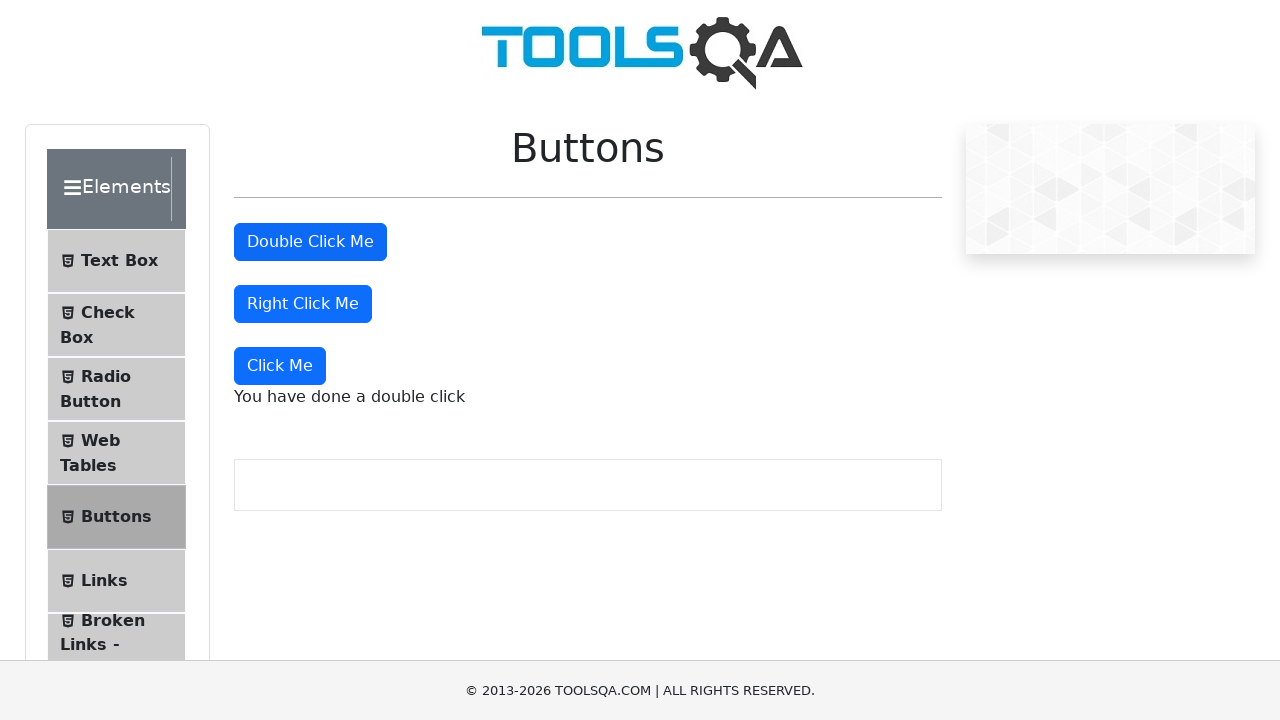

Double-click message appeared and is visible
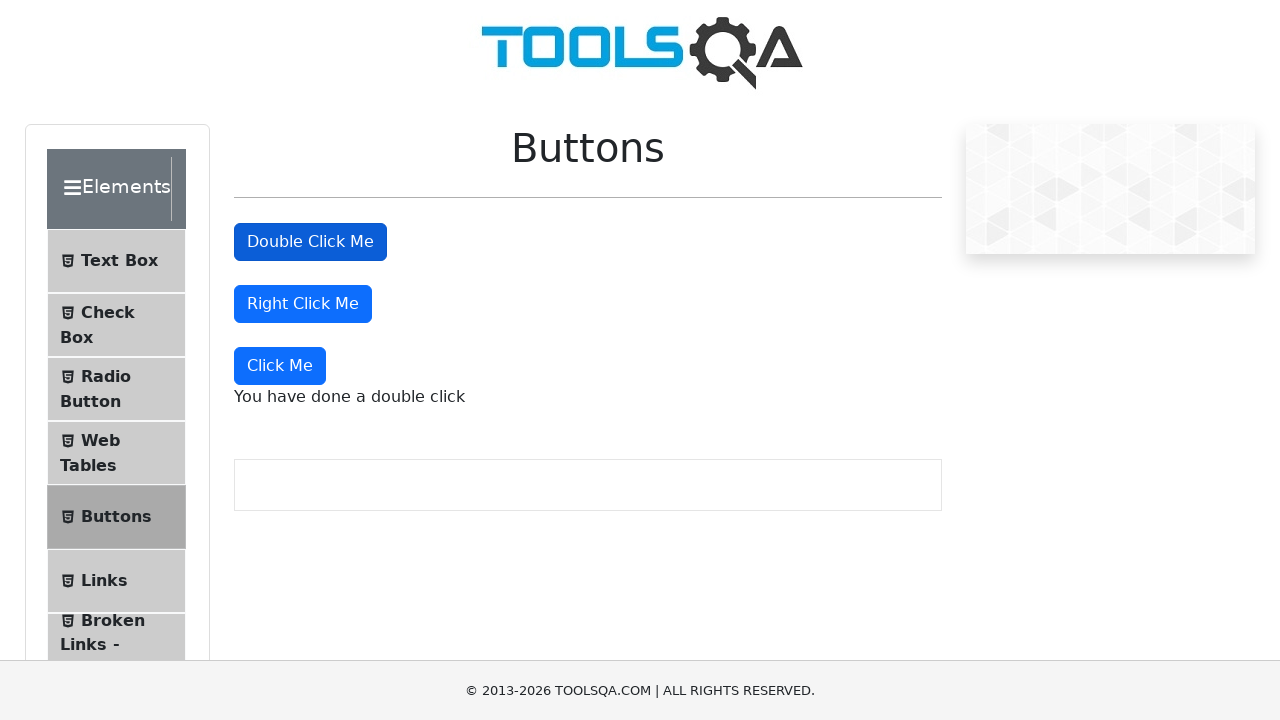

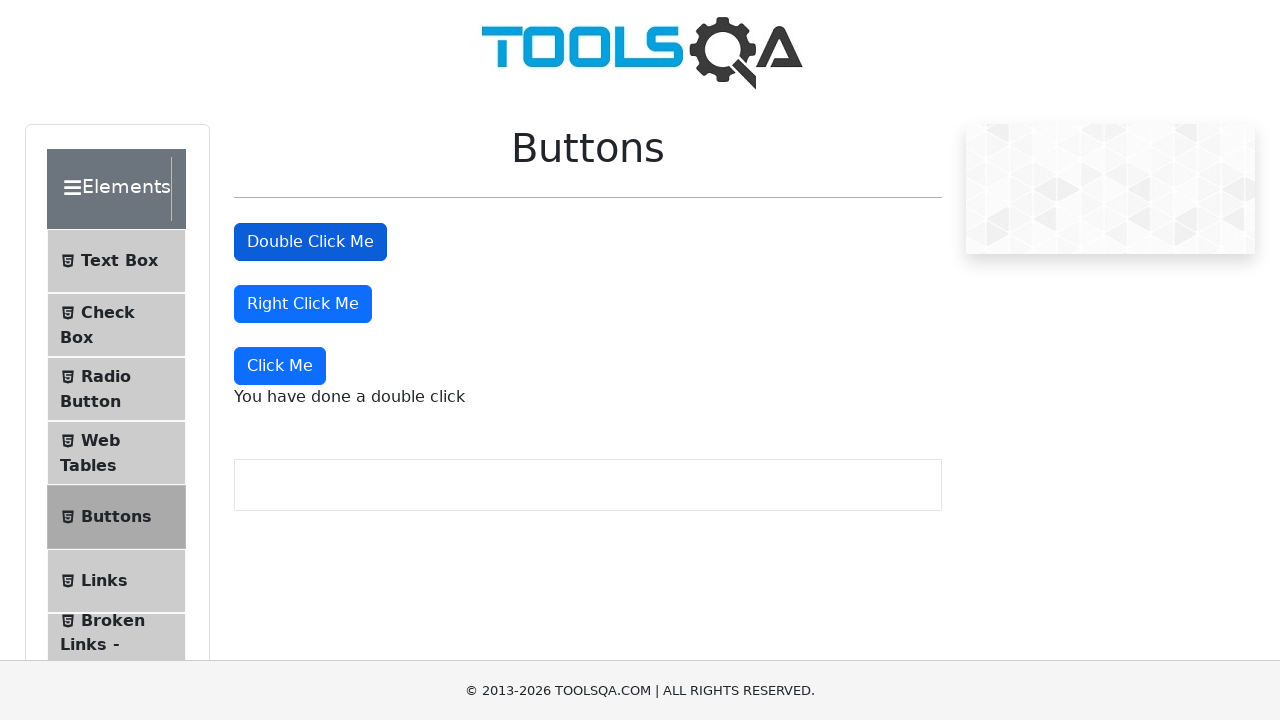